Tests submitting a feedback form by filling all required fields and clicking submit, then waiting for confirmation

Starting URL: http://zero.webappsecurity.com/index.html

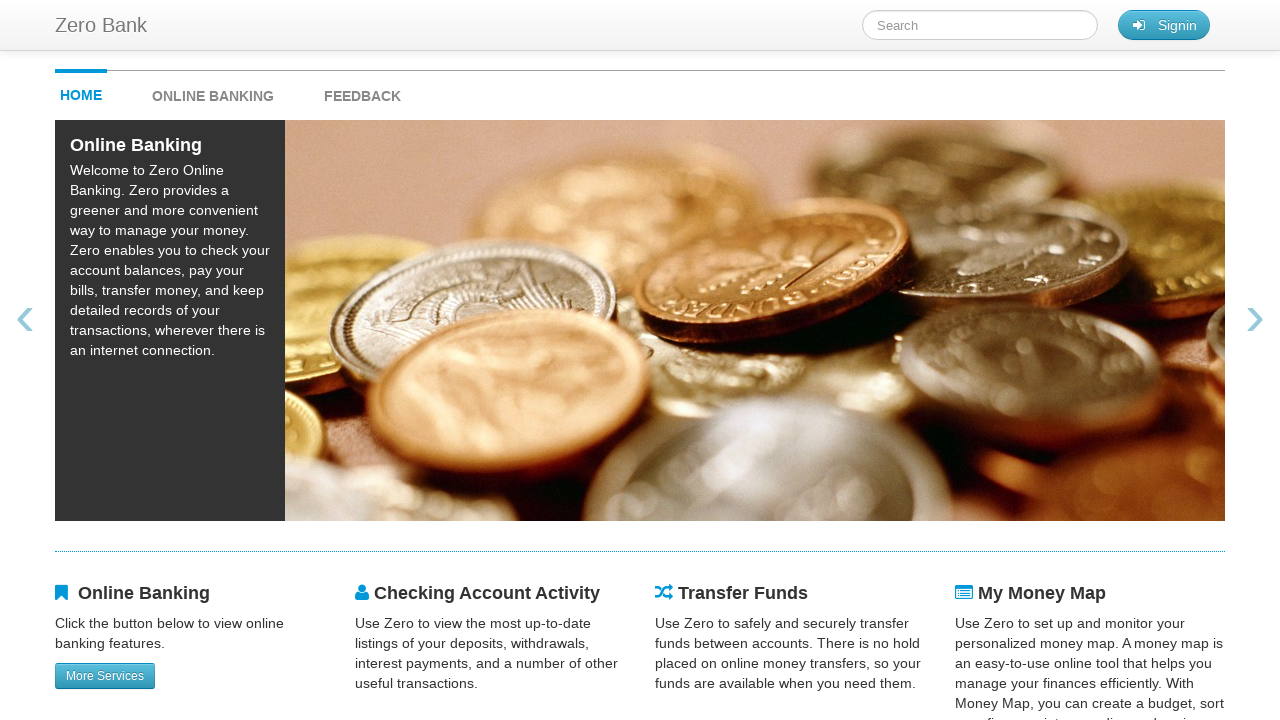

Clicked on feedback link at (362, 91) on #feedback
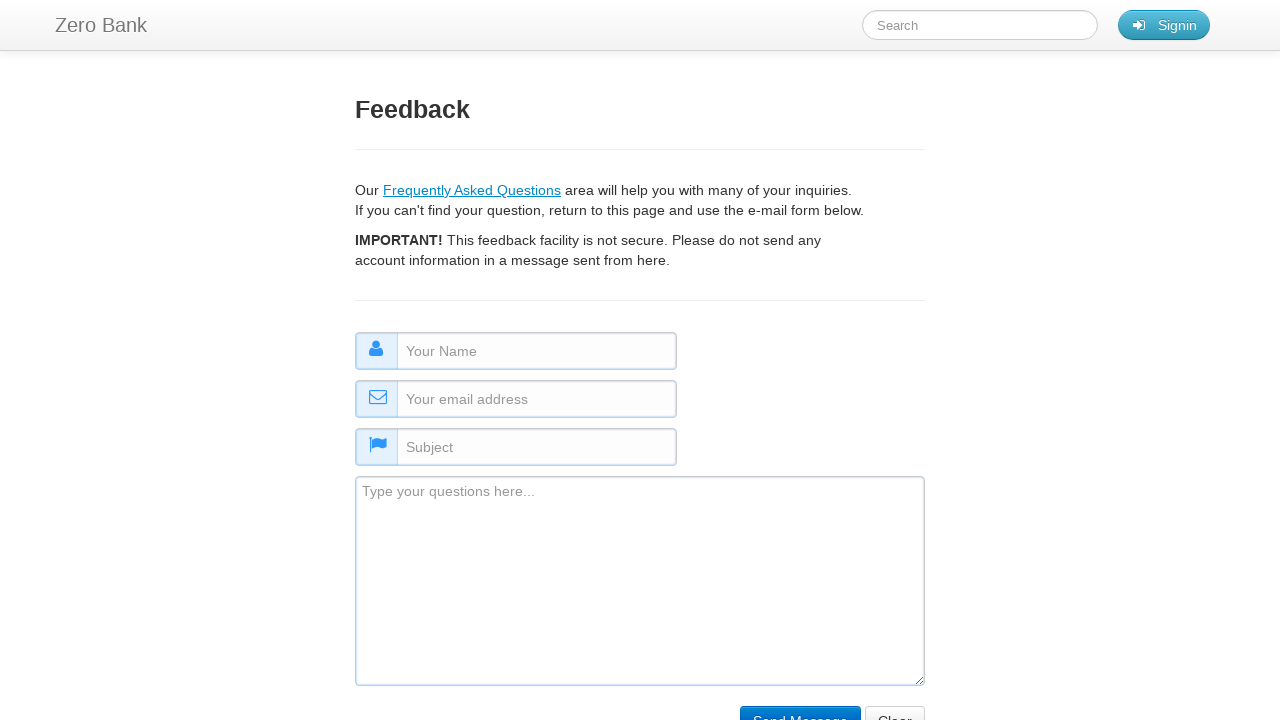

Filled name field with 'some name' on #name
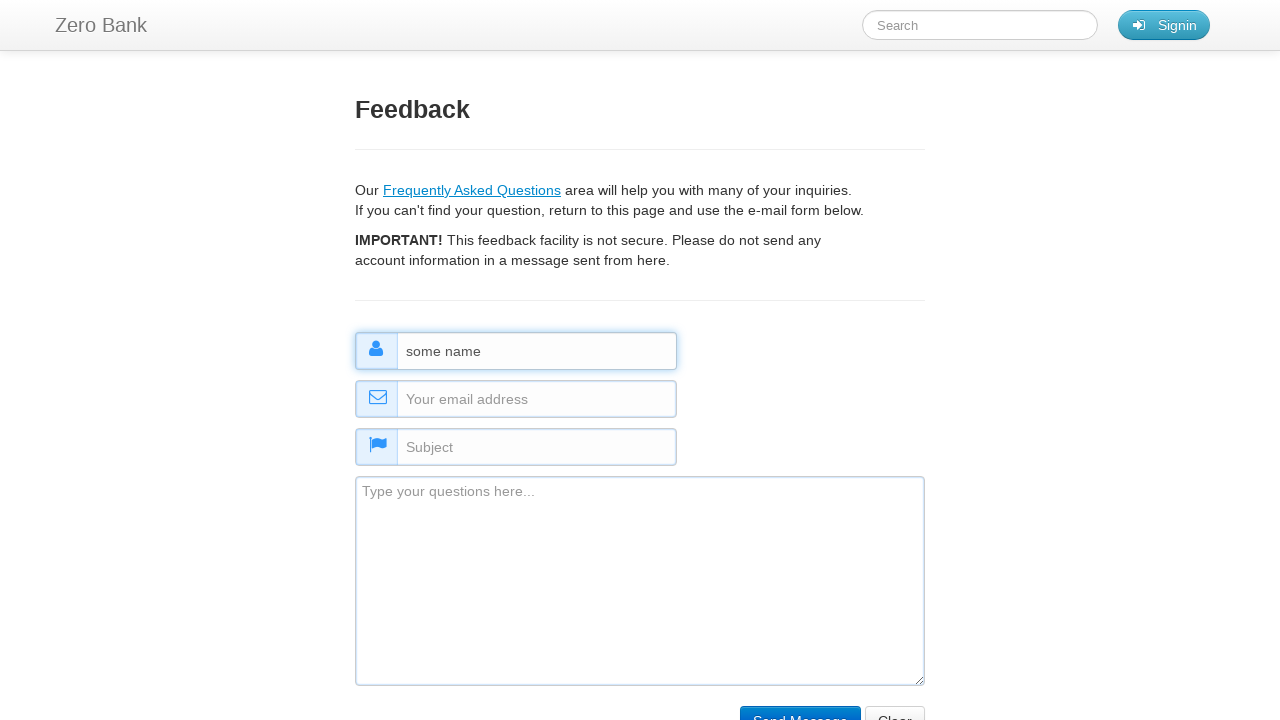

Filled email field with 'someemail@email.com' on #email
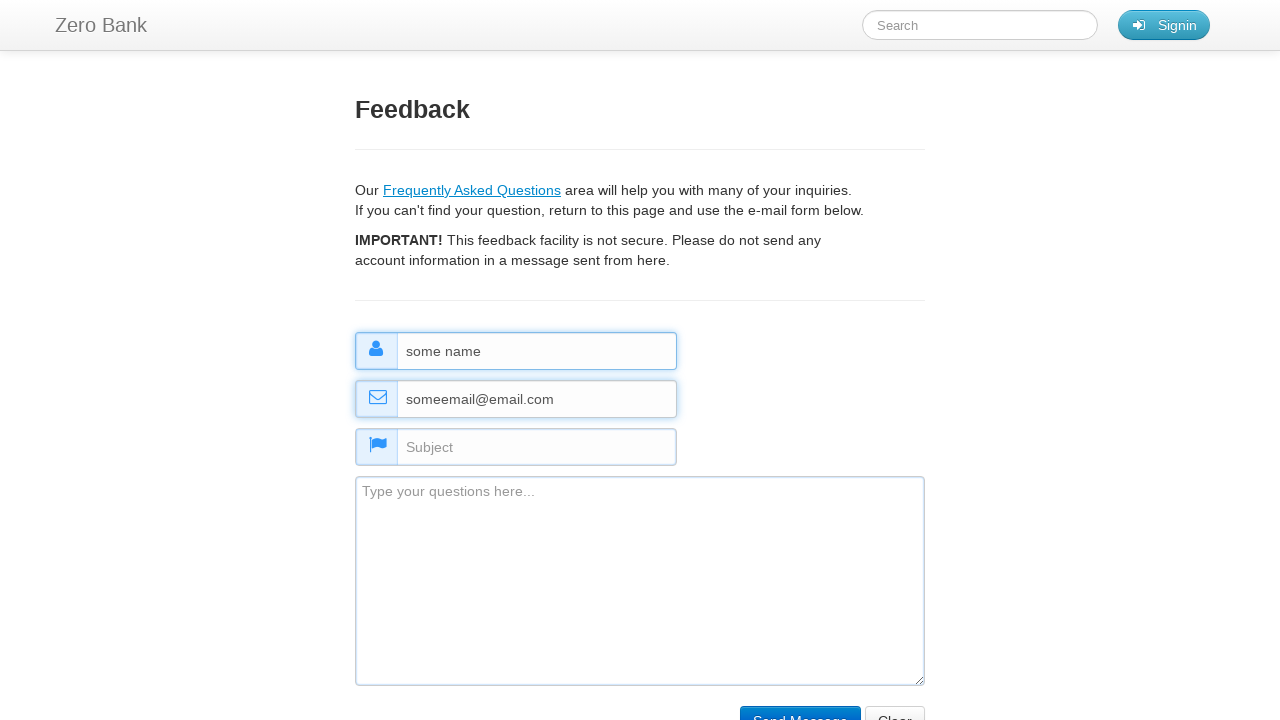

Filled subject field with 'some subject' on #subject
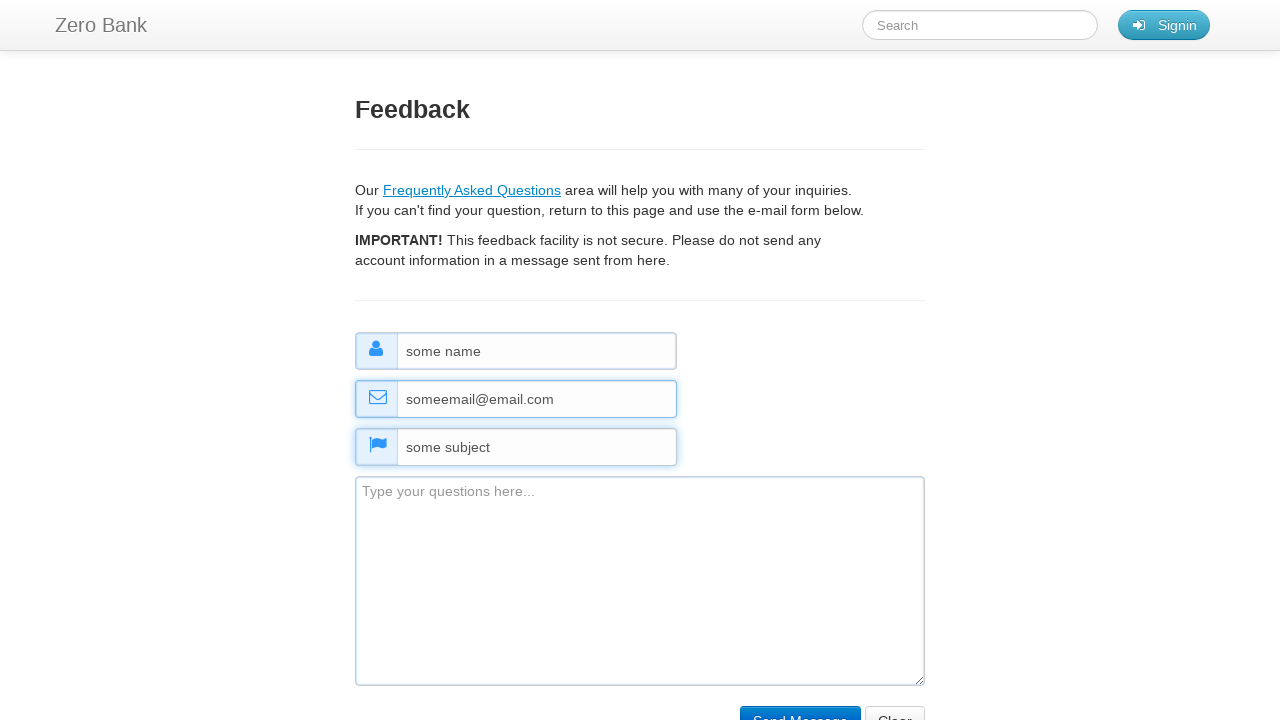

Filled comment field with 'some comment' on #comment
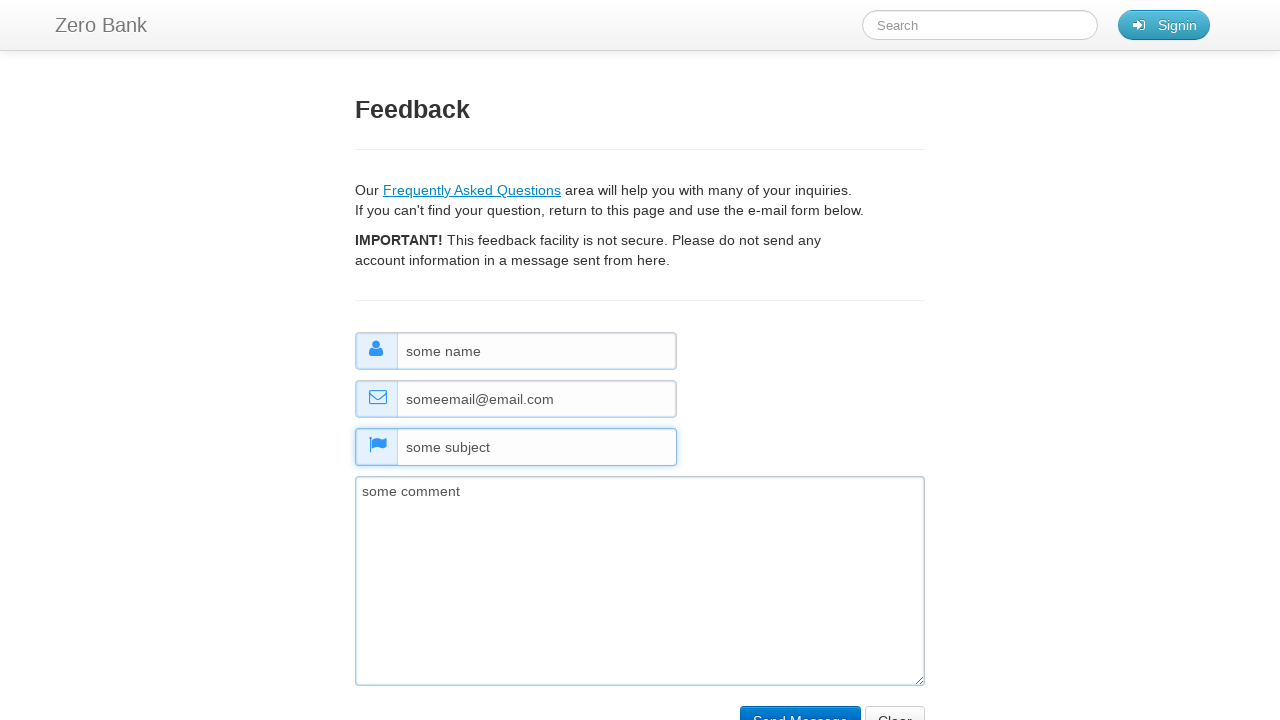

Clicked submit button to submit feedback form at (800, 705) on input[type='submit']
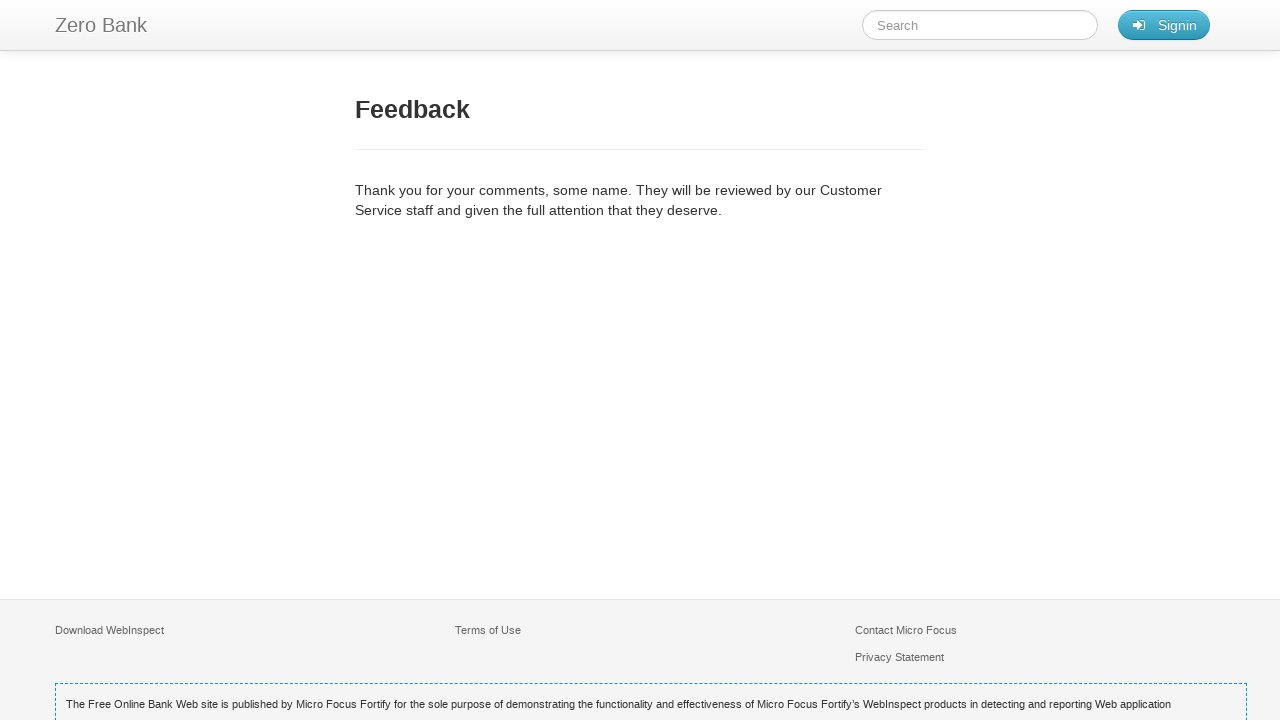

Feedback confirmation page loaded with feedback-title element
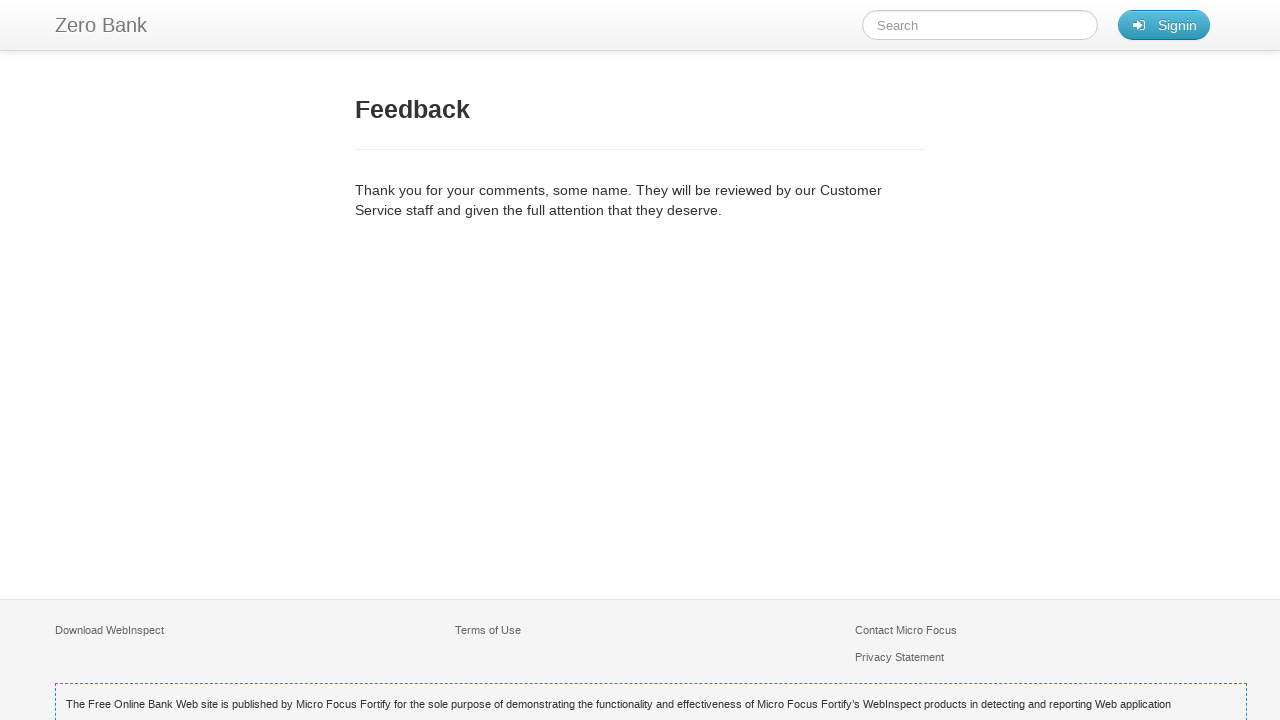

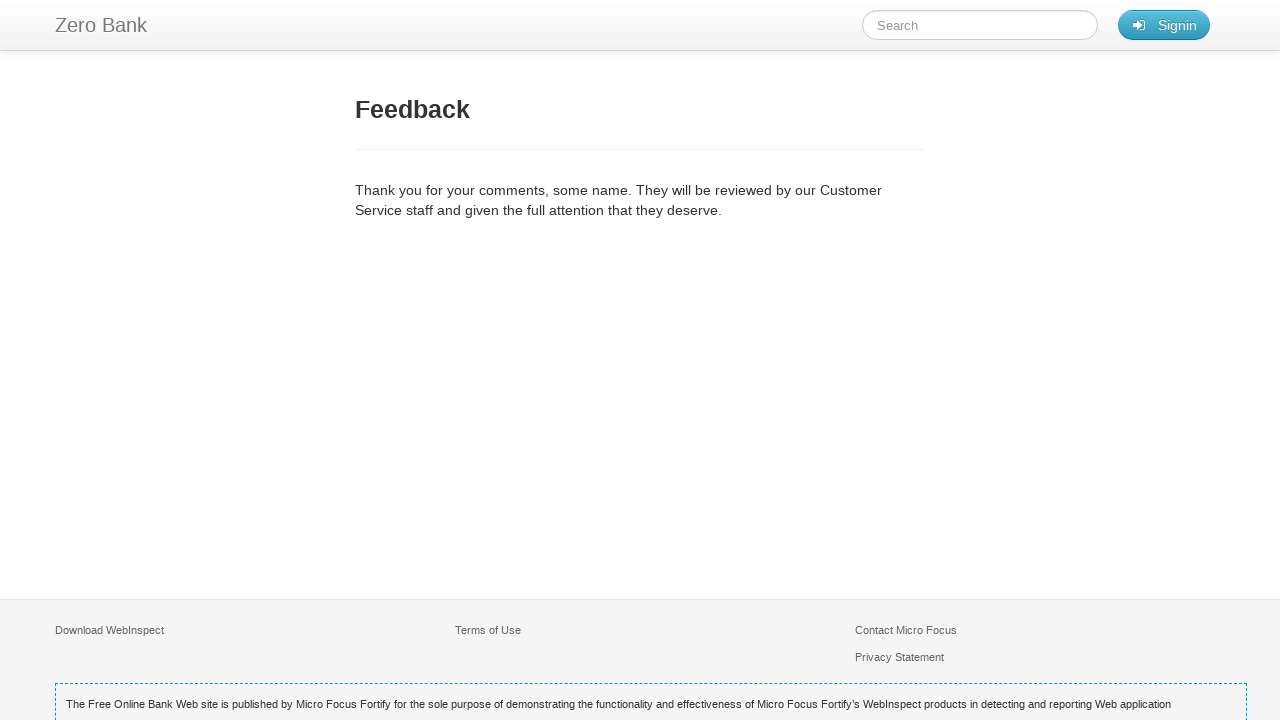